Tests dynamic button by clicking start/stop button twice

Starting URL: https://testautomationpractice.blogspot.com/

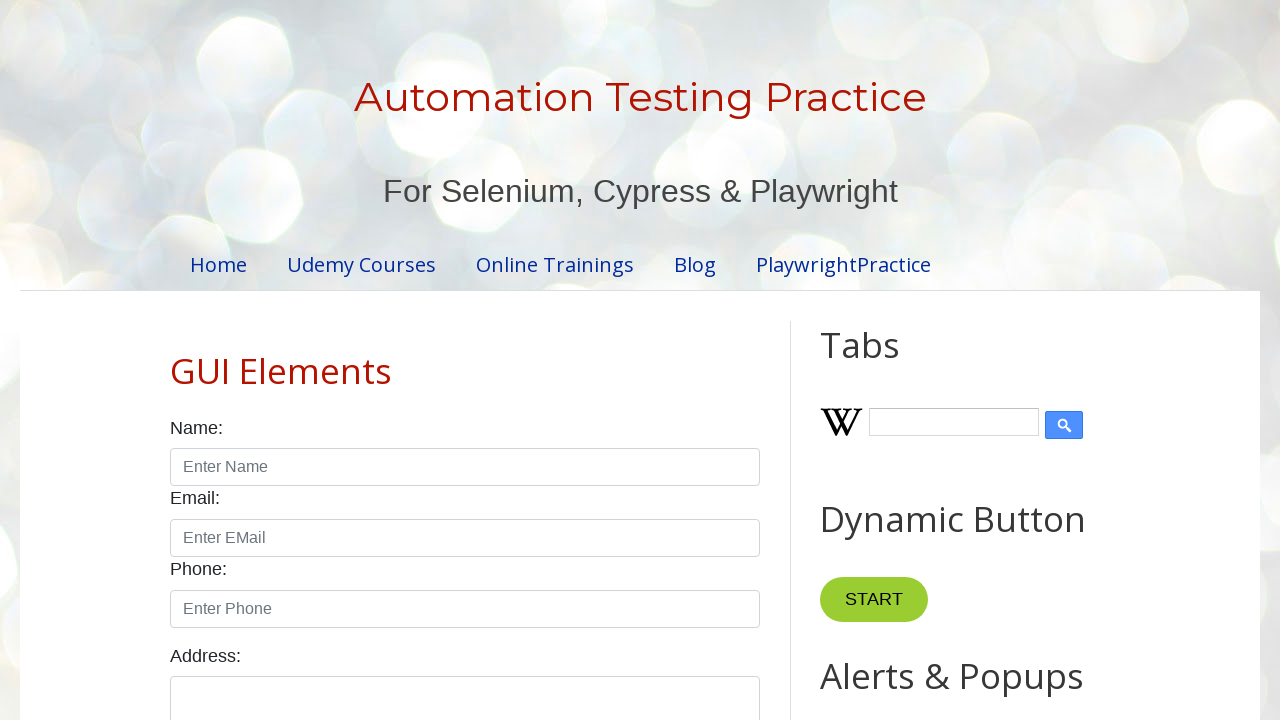

Clicked start/stop button (first click) at (874, 600) on xpath=//button[(@name='stop') or (@name='start')]
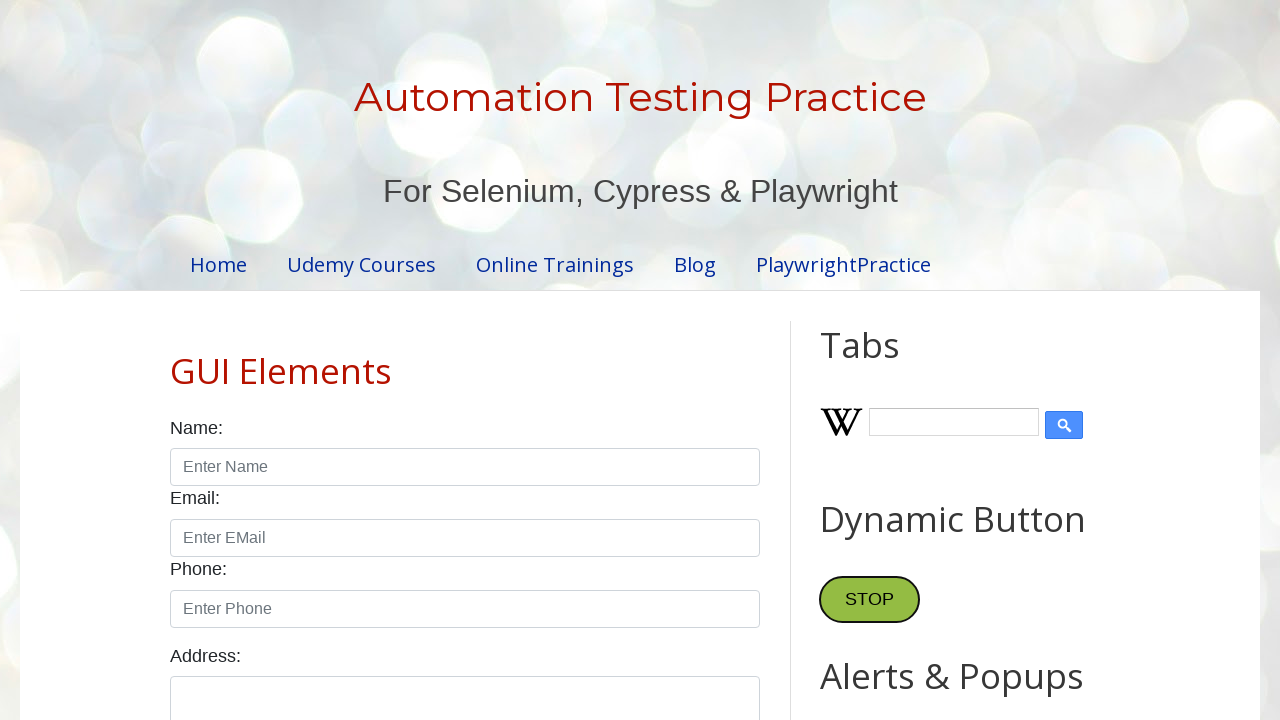

Clicked start/stop button (second click to toggle state) at (870, 600) on xpath=//button[(@name='stop') or (@name='start')]
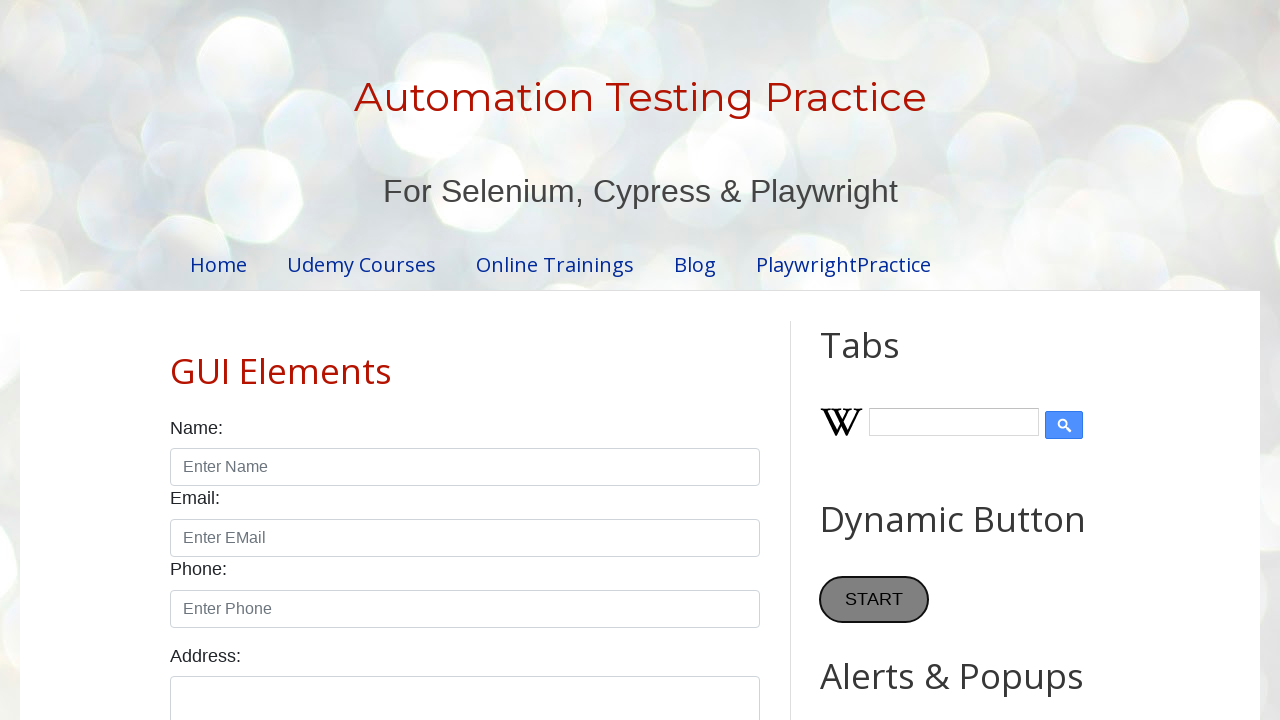

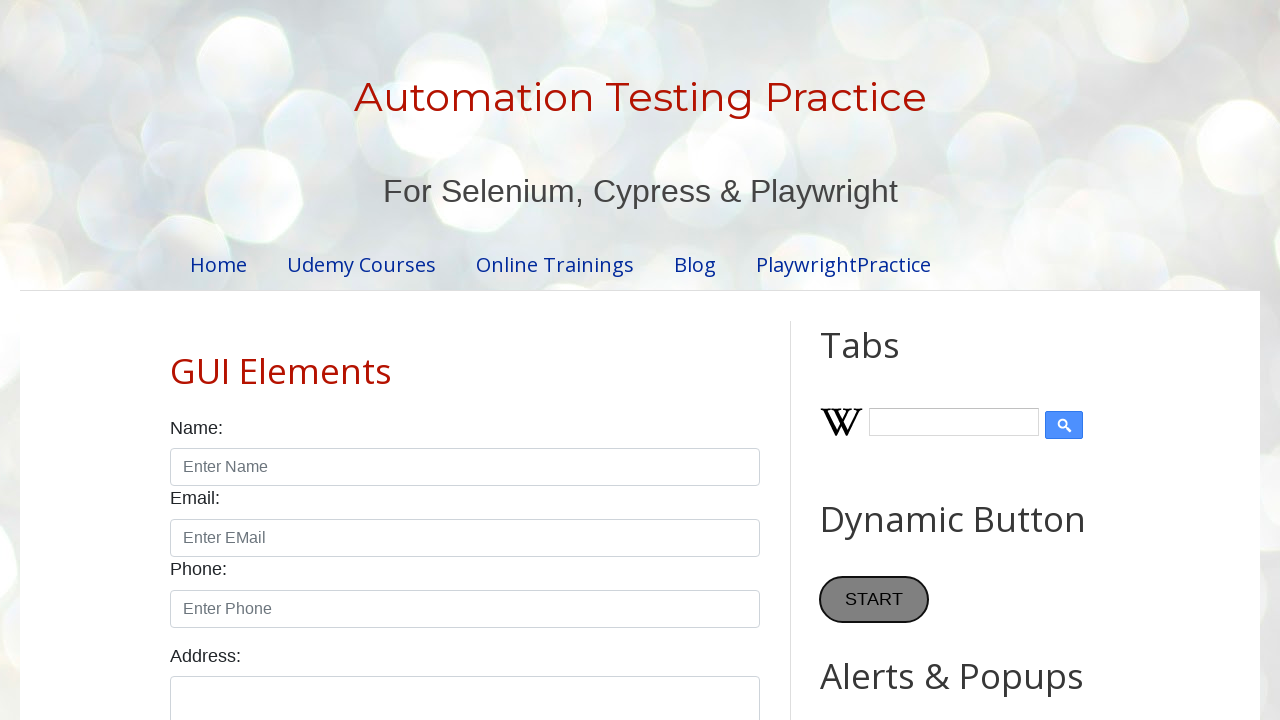